Tests dropdown selection by visible text, selecting Option 1 using its display text

Starting URL: https://the-internet.herokuapp.com/dropdown

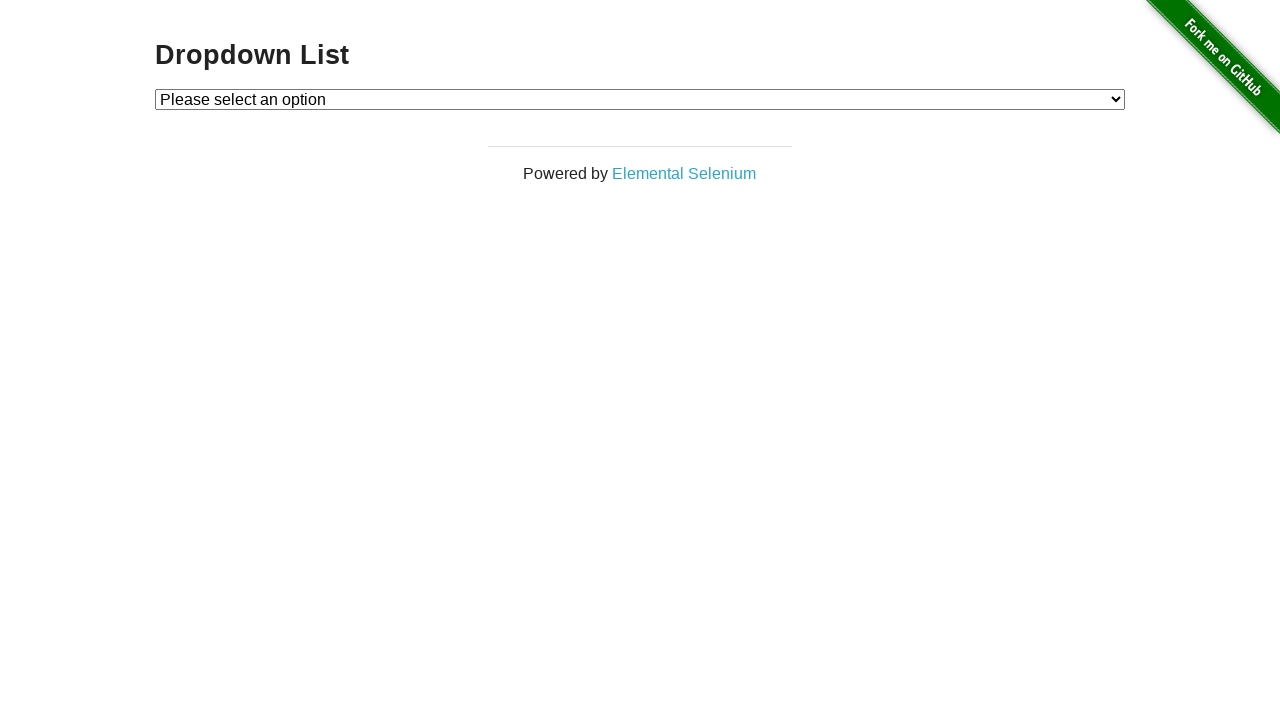

Located dropdown element with id 'dropdown'
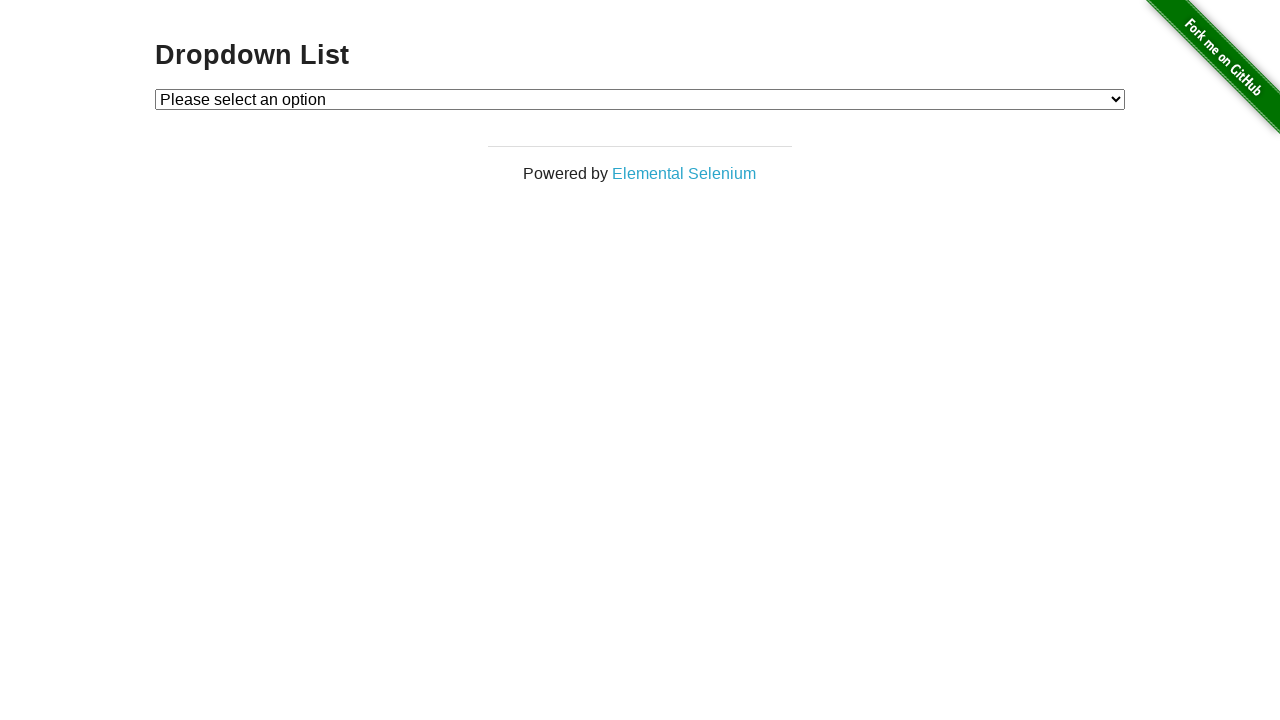

Selected 'Option 1' from dropdown by visible text on select#dropdown
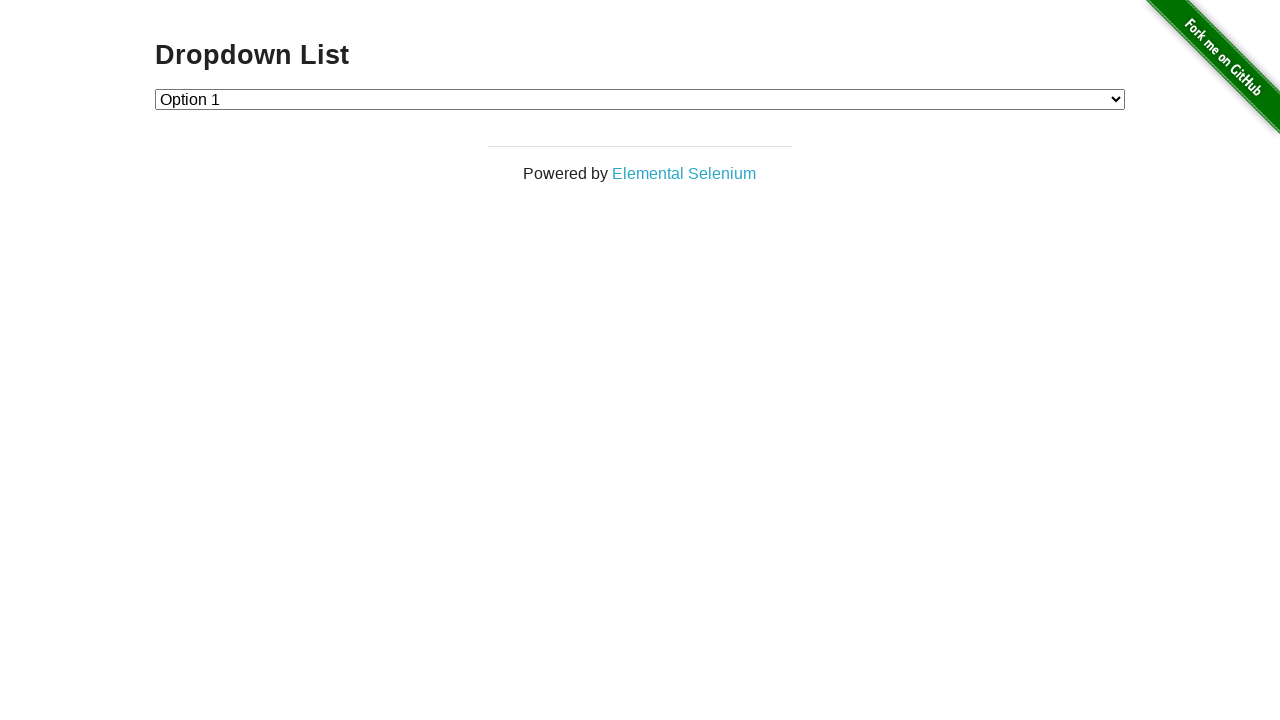

Retrieved text content of selected option
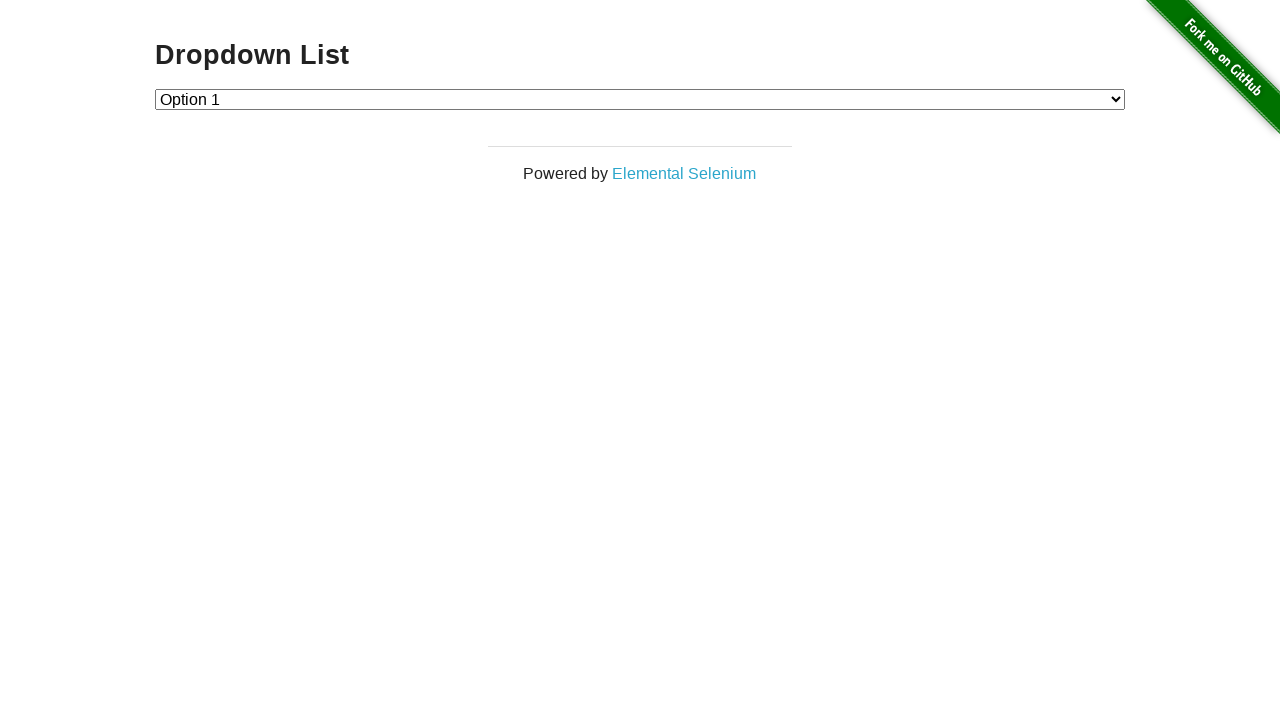

Printed selected option text: Option 1
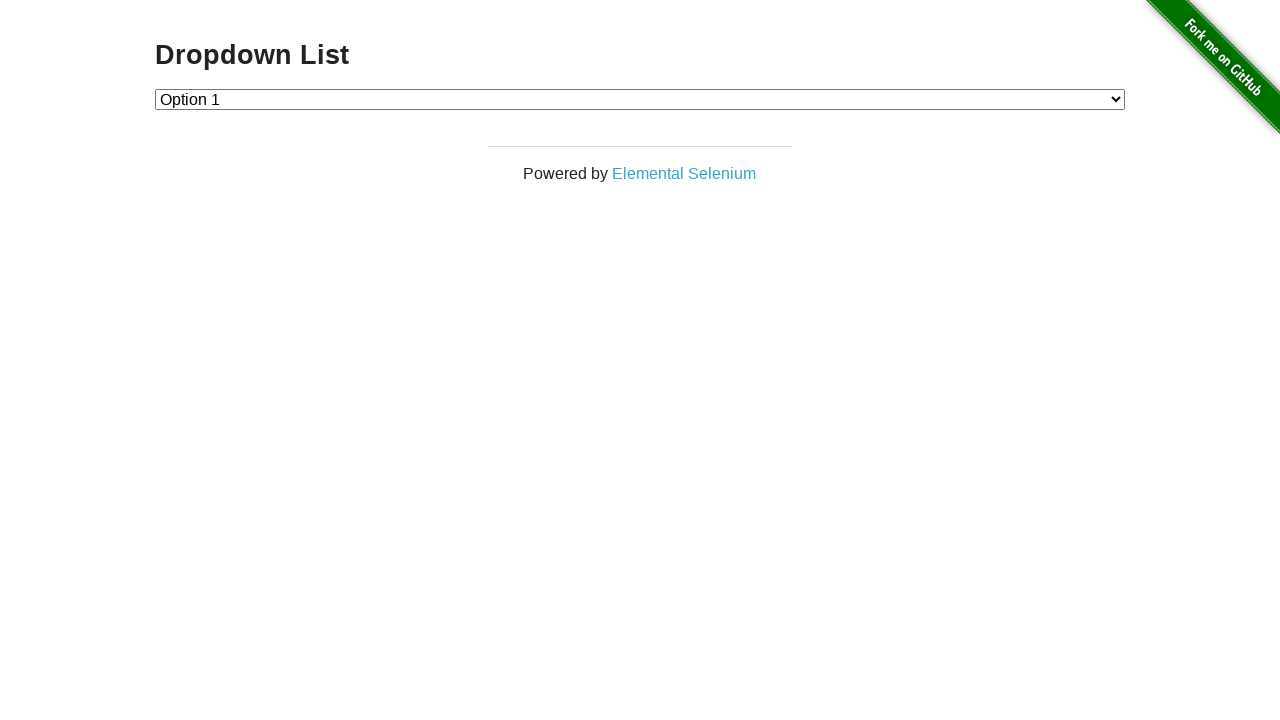

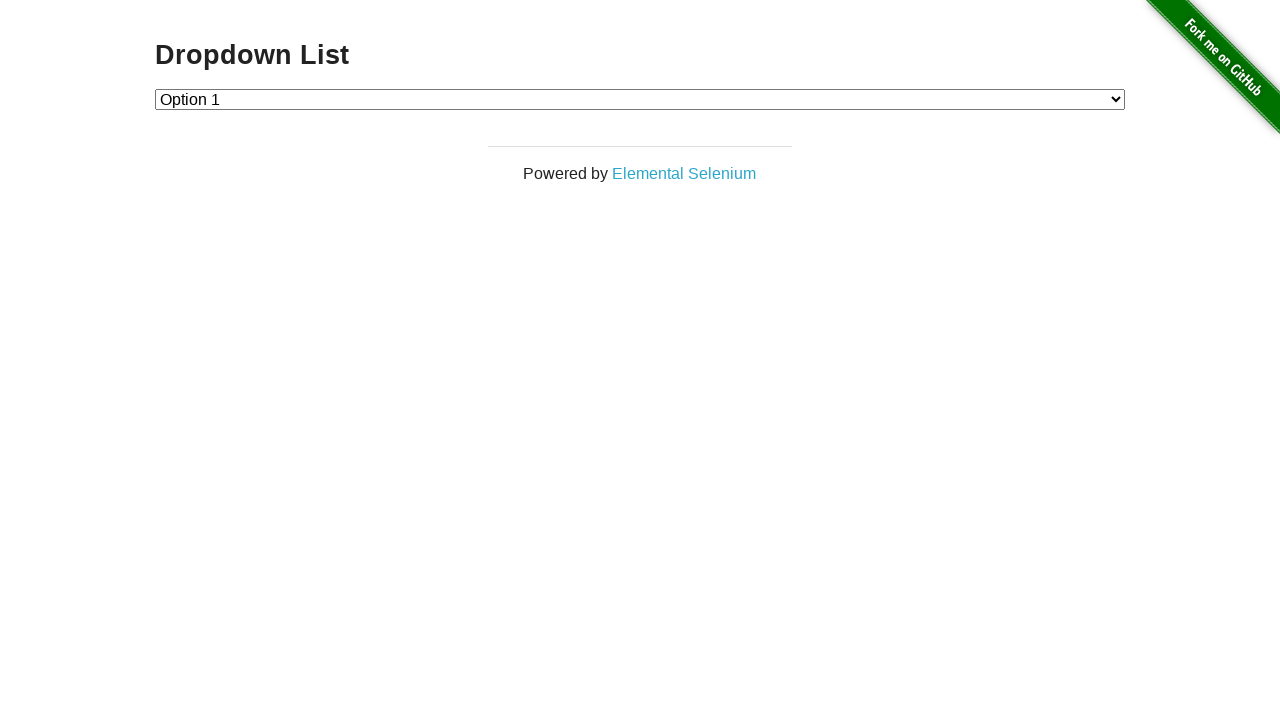